Tests dropdown selection by selecting the second option from the dropdown list and verifying the selected value

Starting URL: https://the-internet.herokuapp.com/dropdown

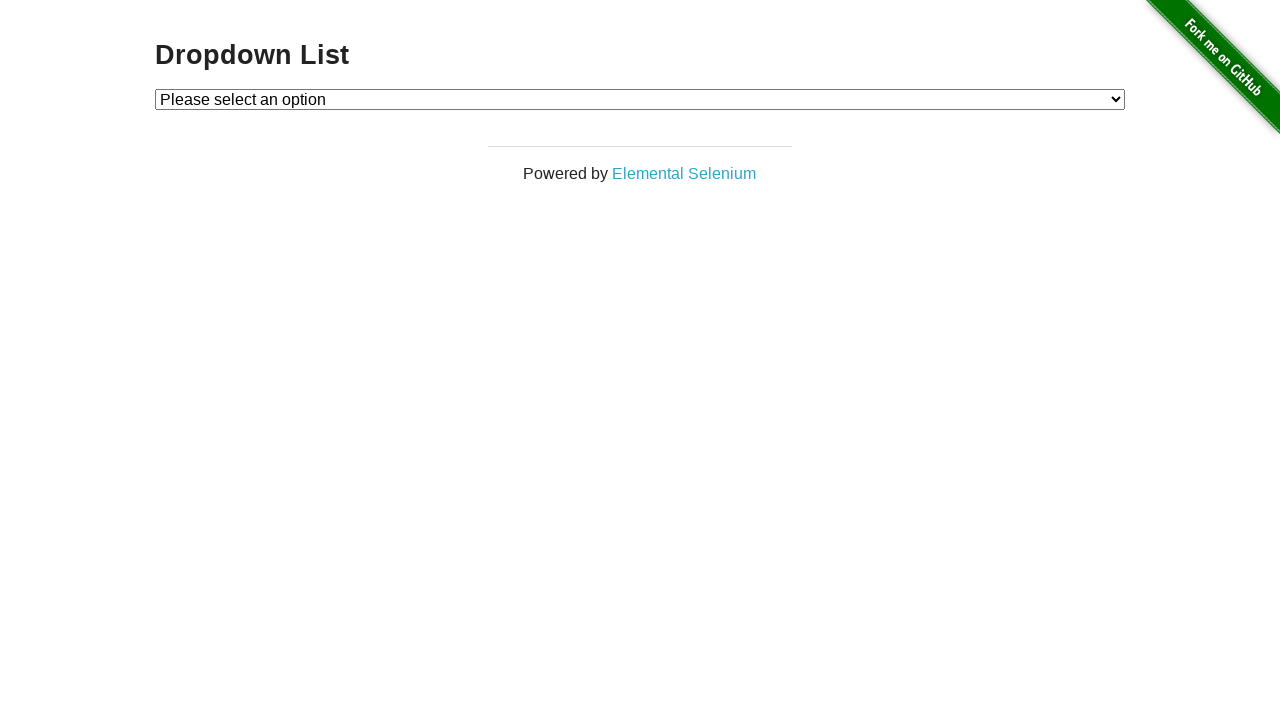

Selected Option 2 from dropdown by index on #dropdown
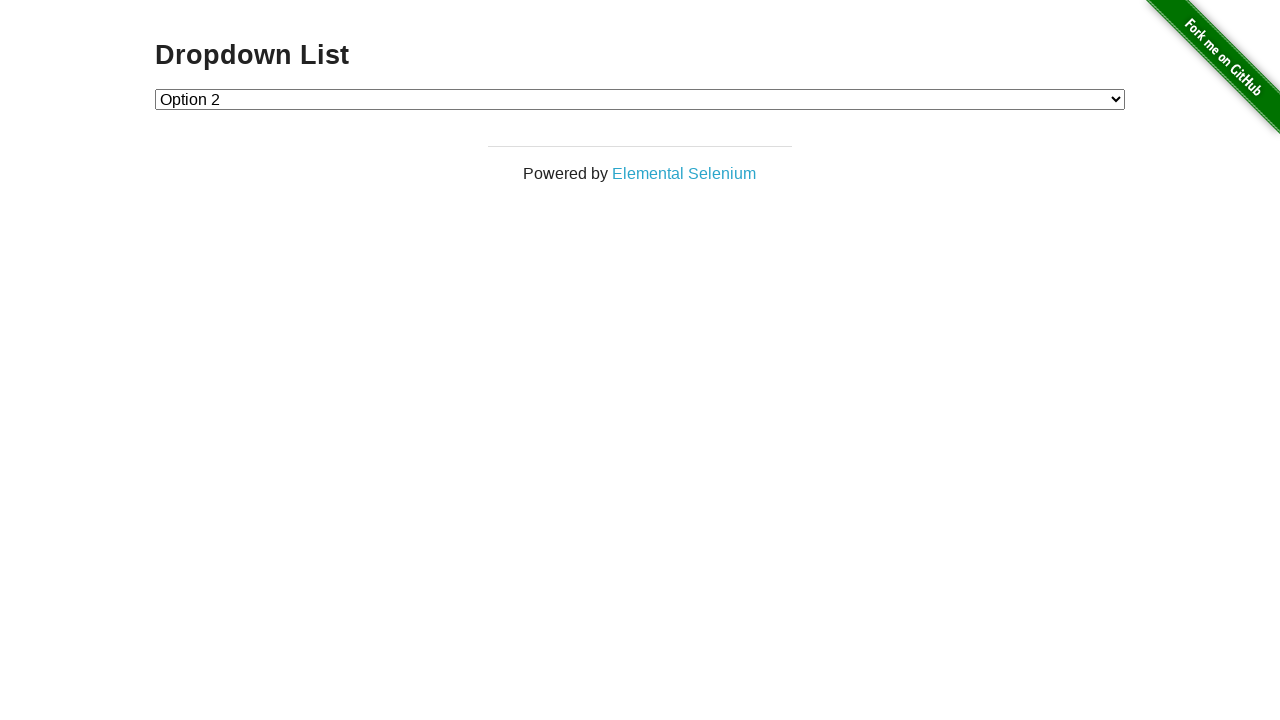

Located the checked option in dropdown
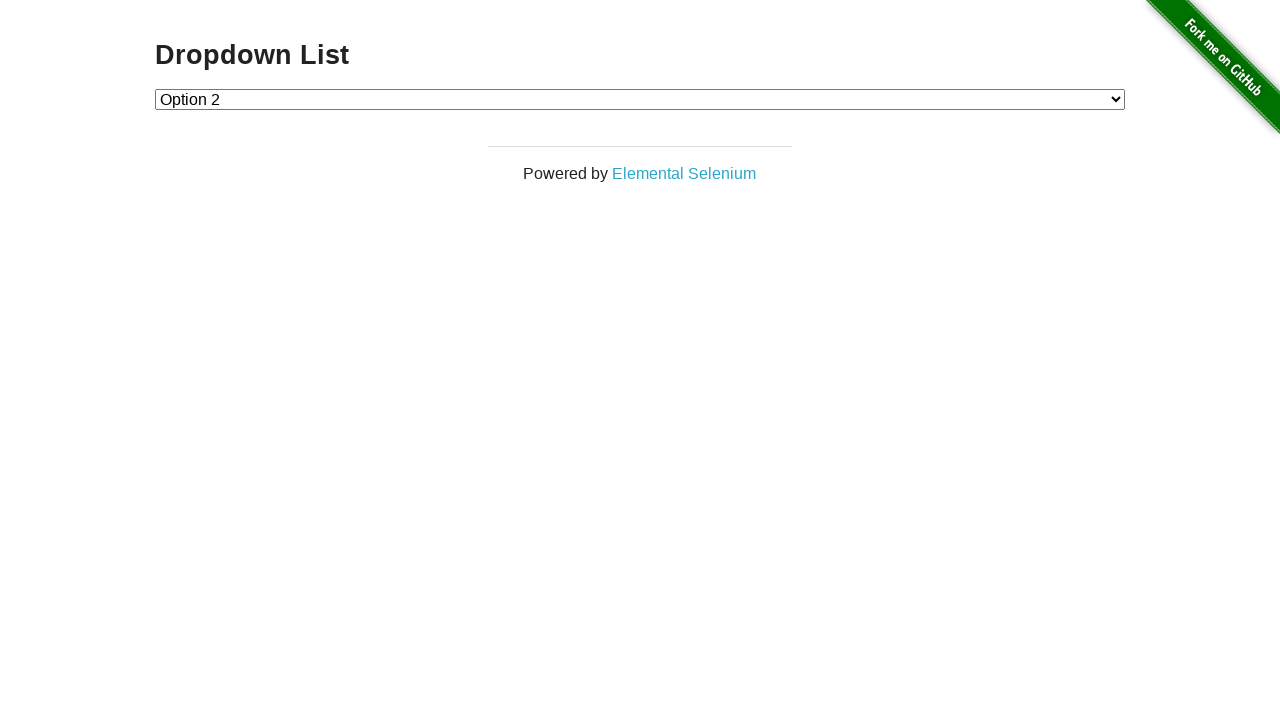

Verified that Option 2 is selected in dropdown
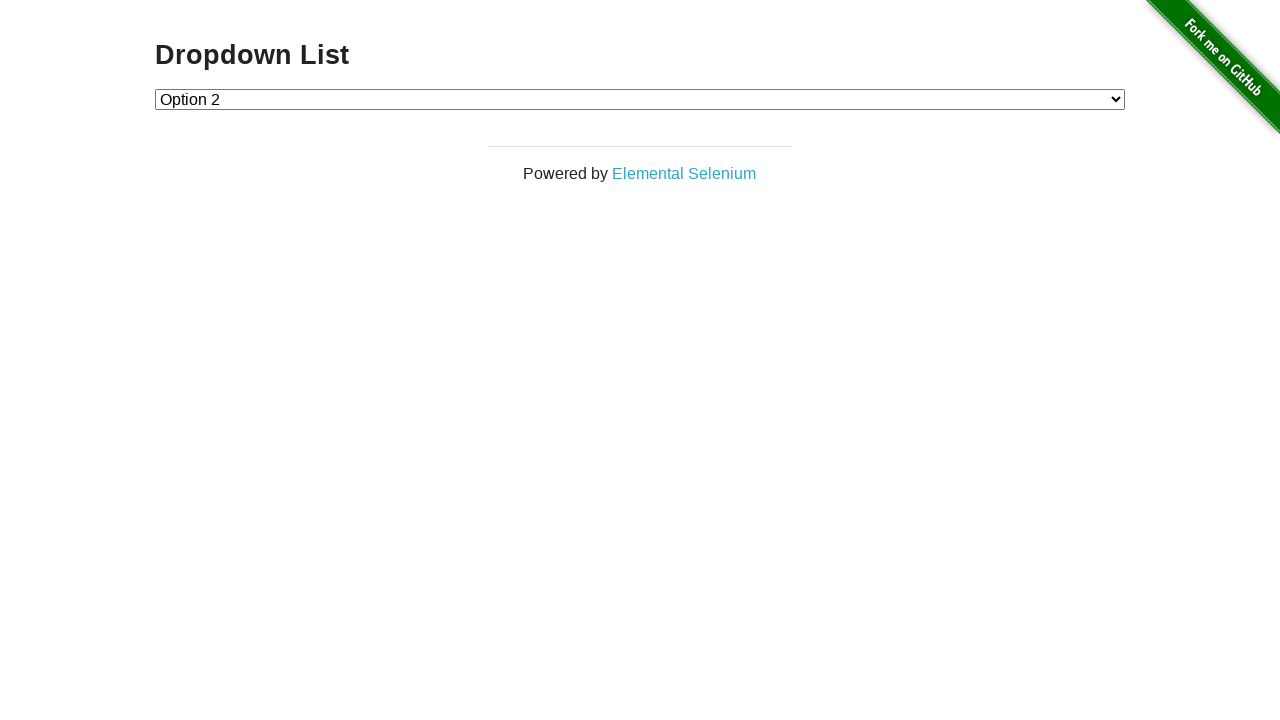

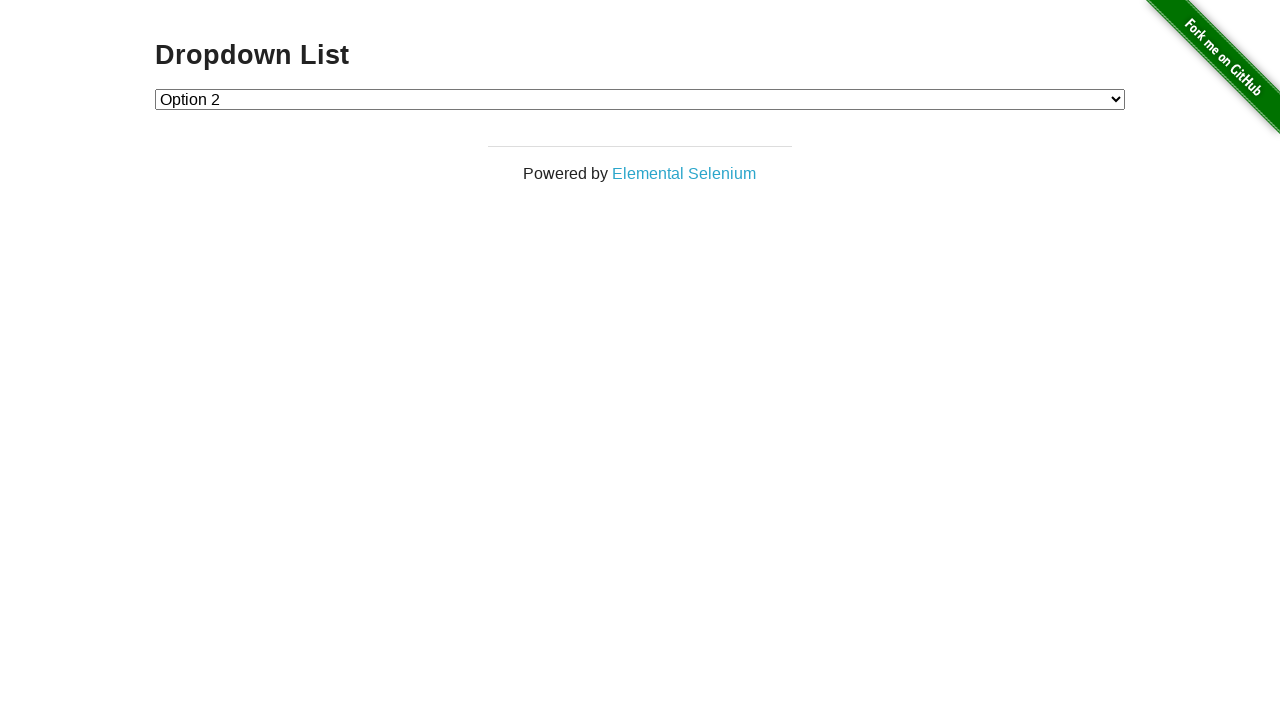